Tests working with multiple browser windows using a more robust approach by storing window references before clicking, then switching between windows to verify their titles.

Starting URL: https://the-internet.herokuapp.com/windows

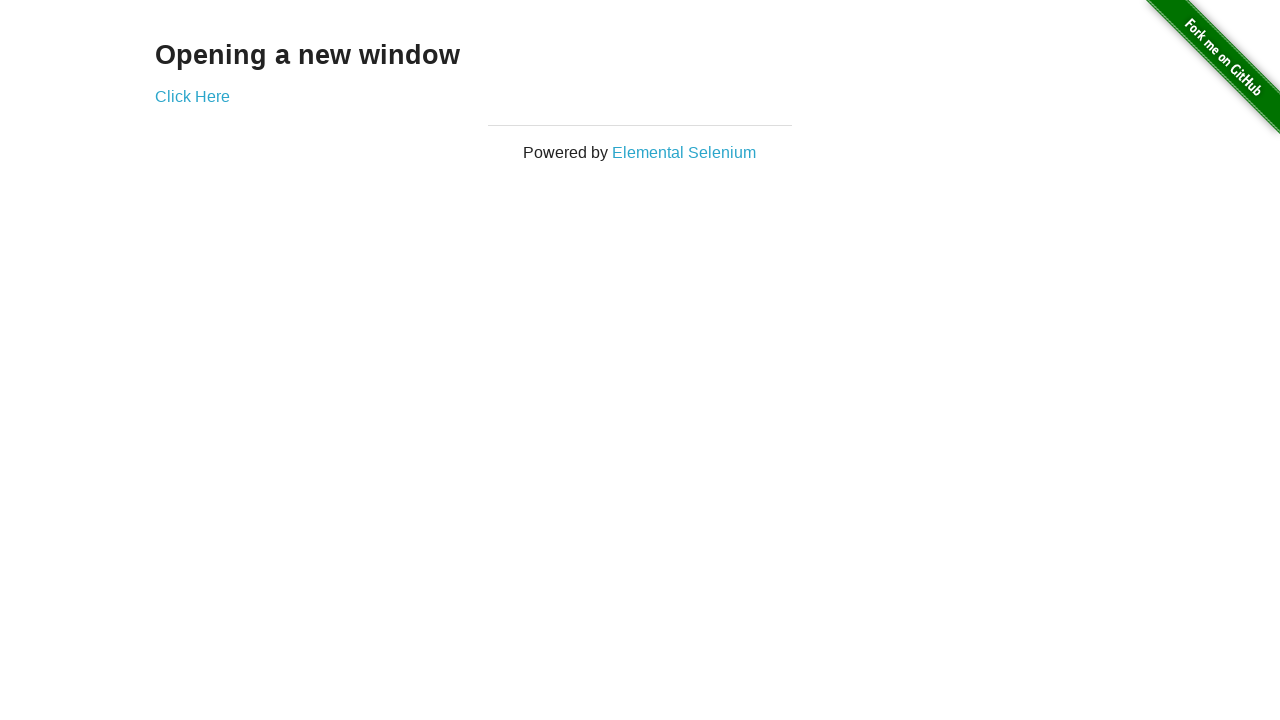

Stored reference to the first page (The Internet)
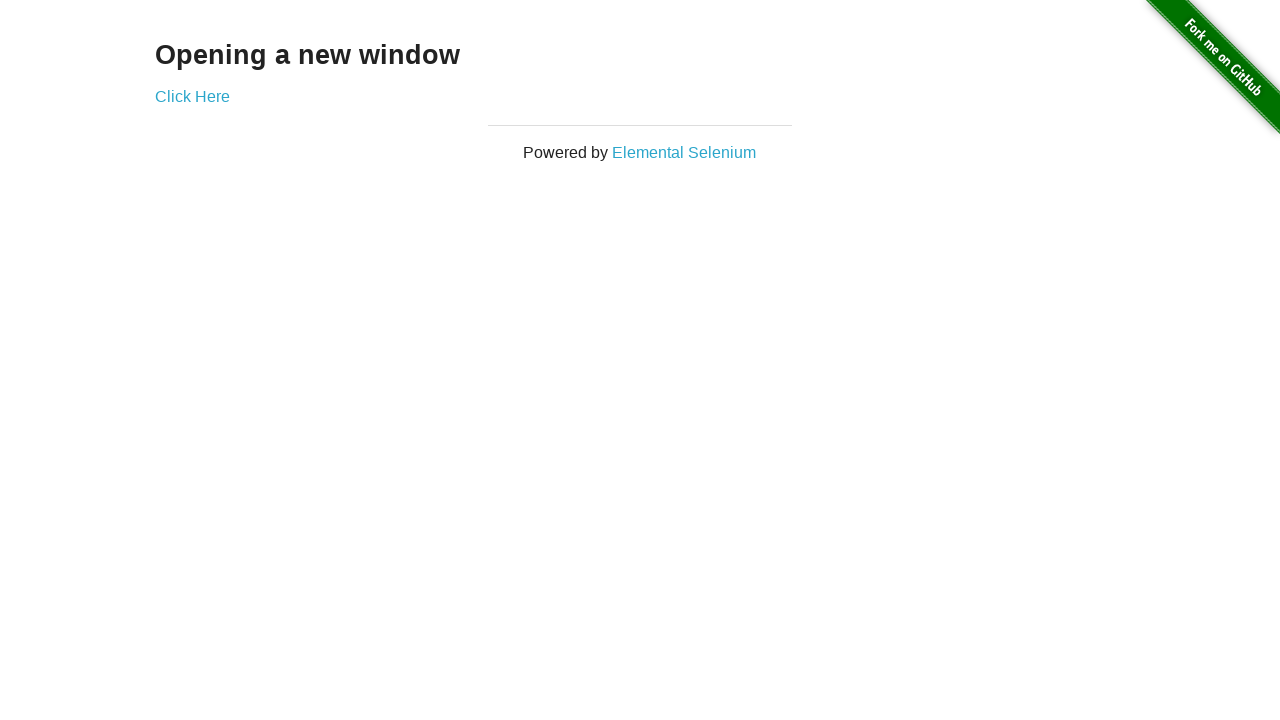

Clicked link to open new window and captured new page reference at (192, 96) on .example a
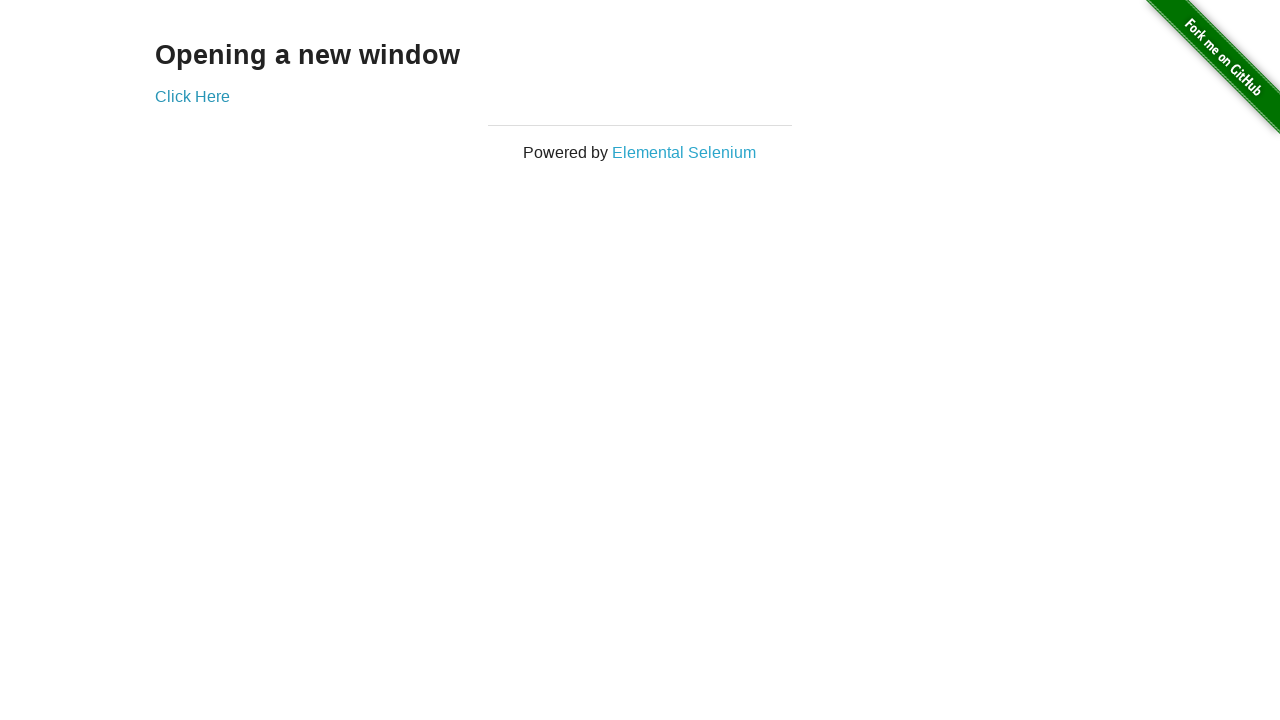

Verified first window title is 'The Internet'
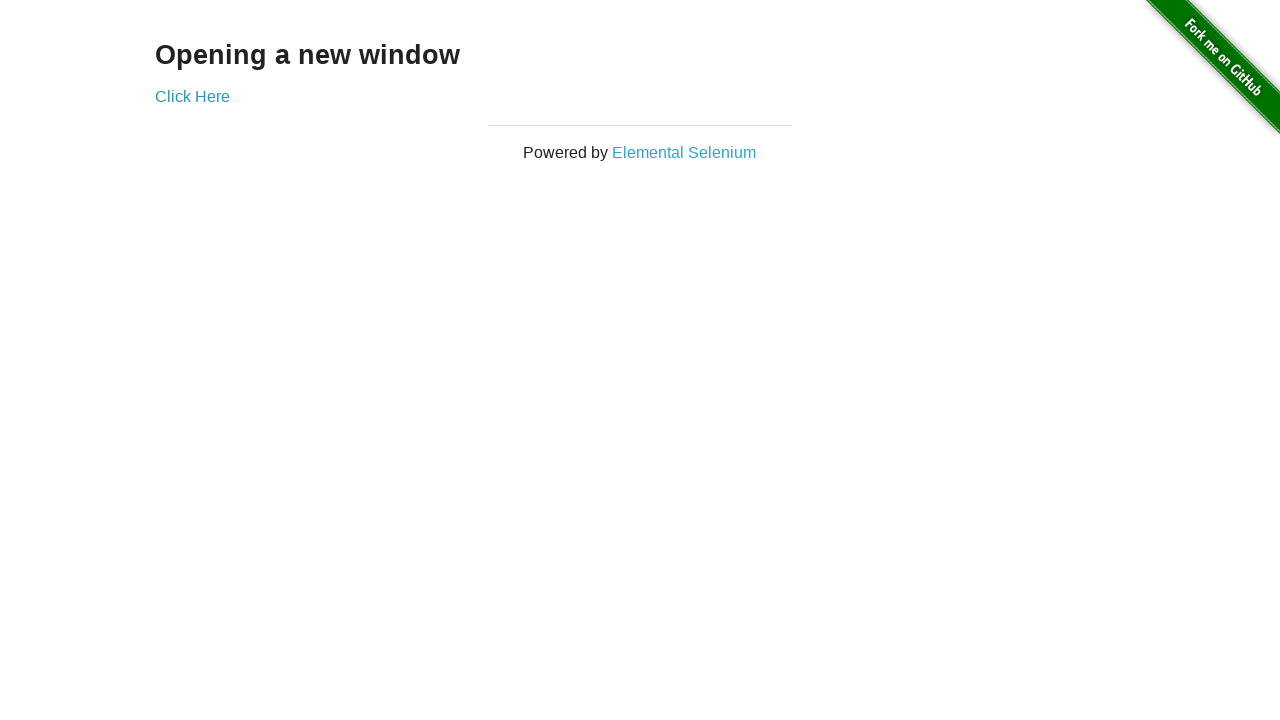

Waited for new page to load
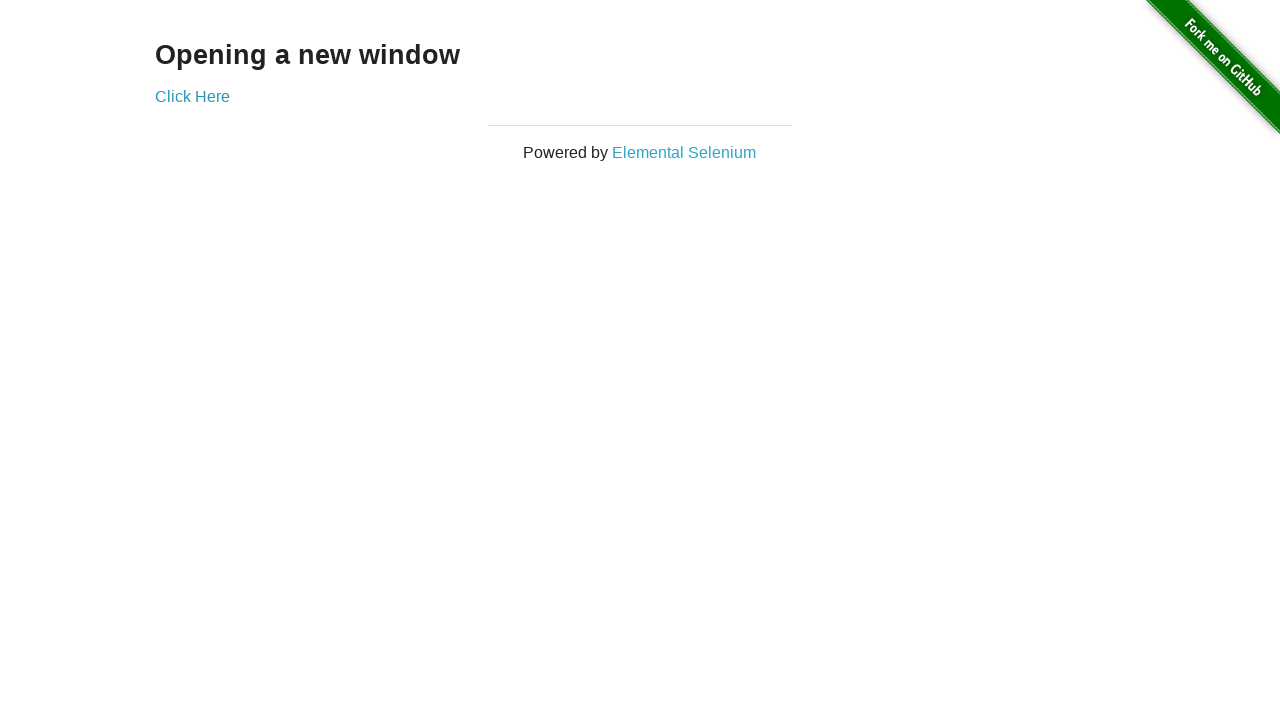

Verified new window title is 'New Window'
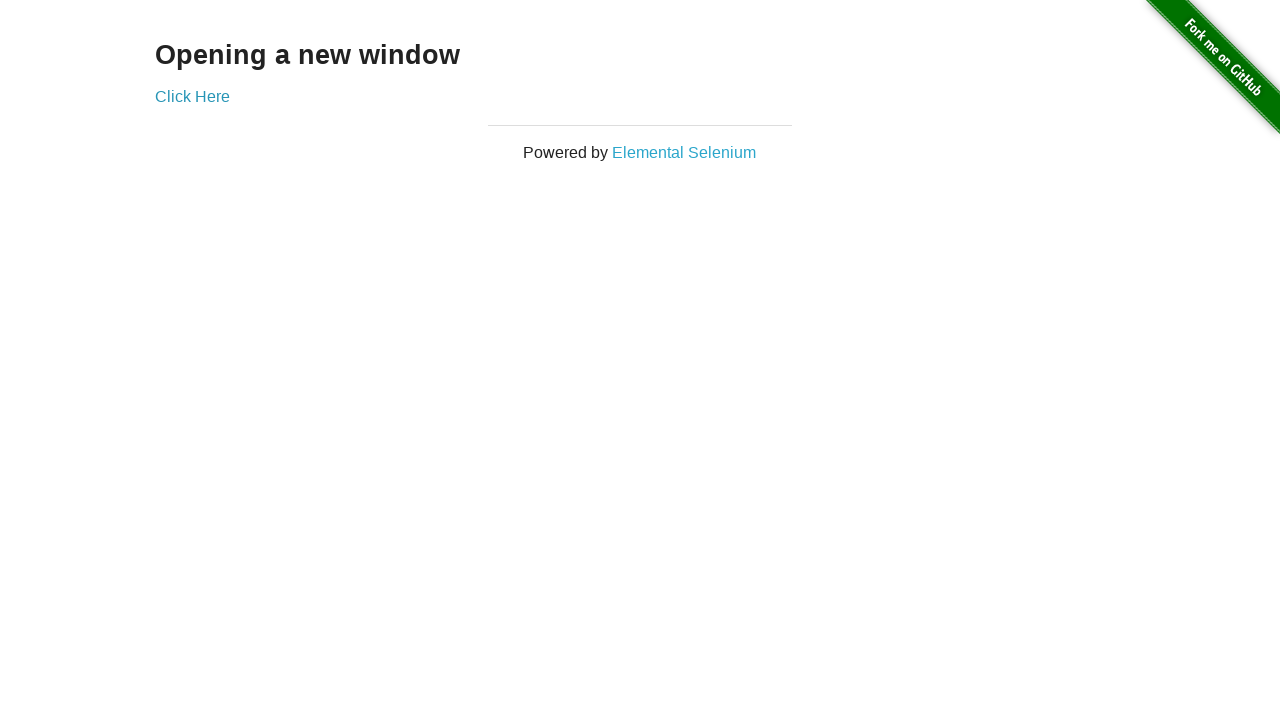

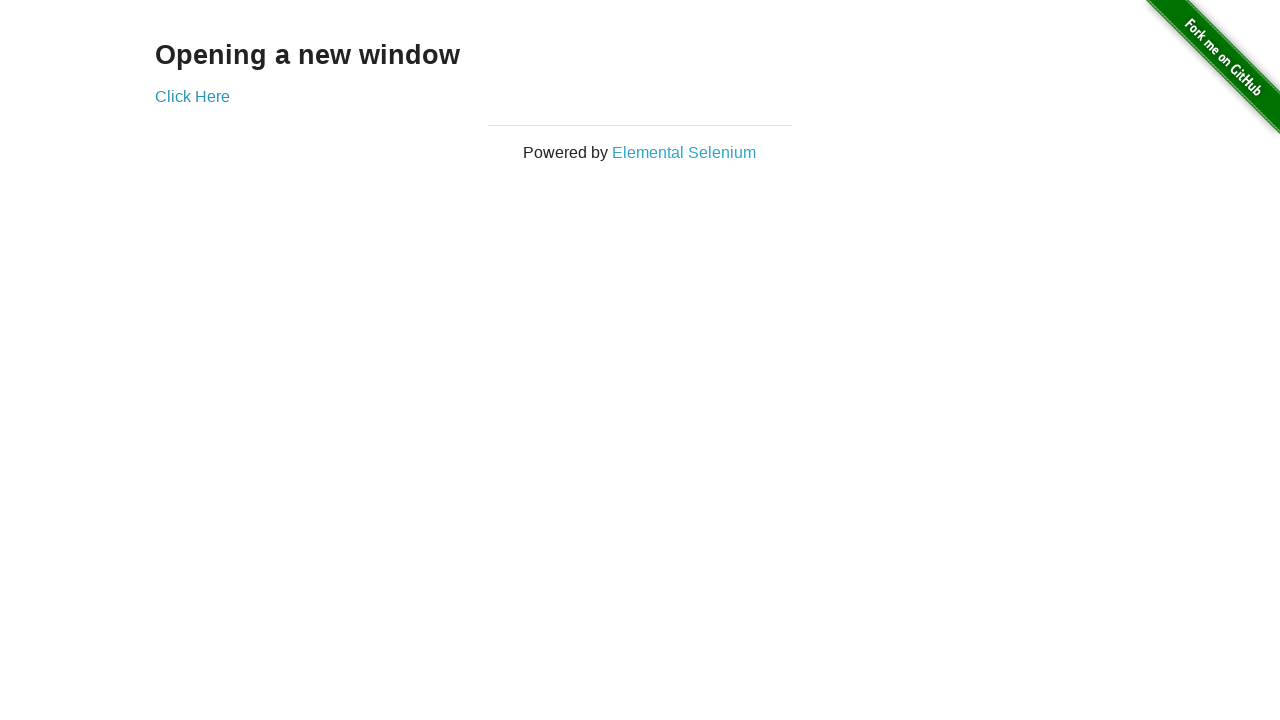